Navigates to the Drag and Drop page by clicking the corresponding link

Starting URL: https://the-internet.herokuapp.com/

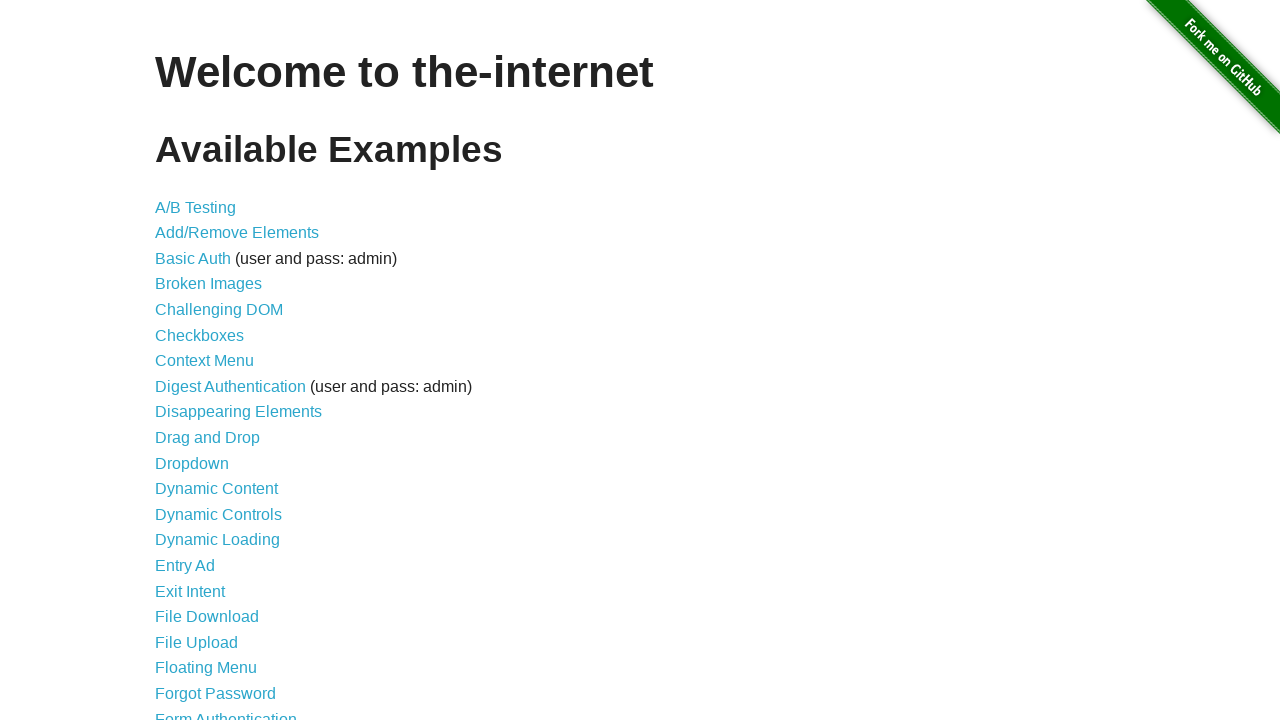

Clicked the Drag and Drop link at (208, 438) on a[href='/drag_and_drop']
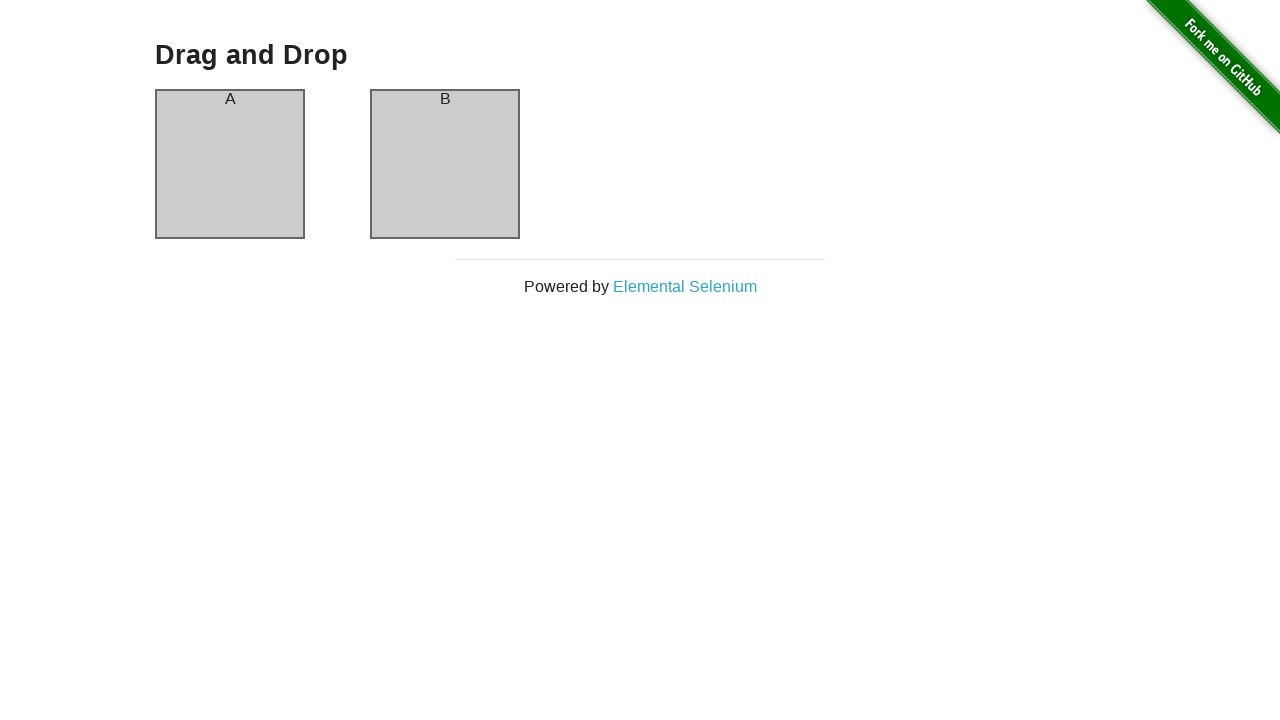

Drag and Drop page header loaded successfully
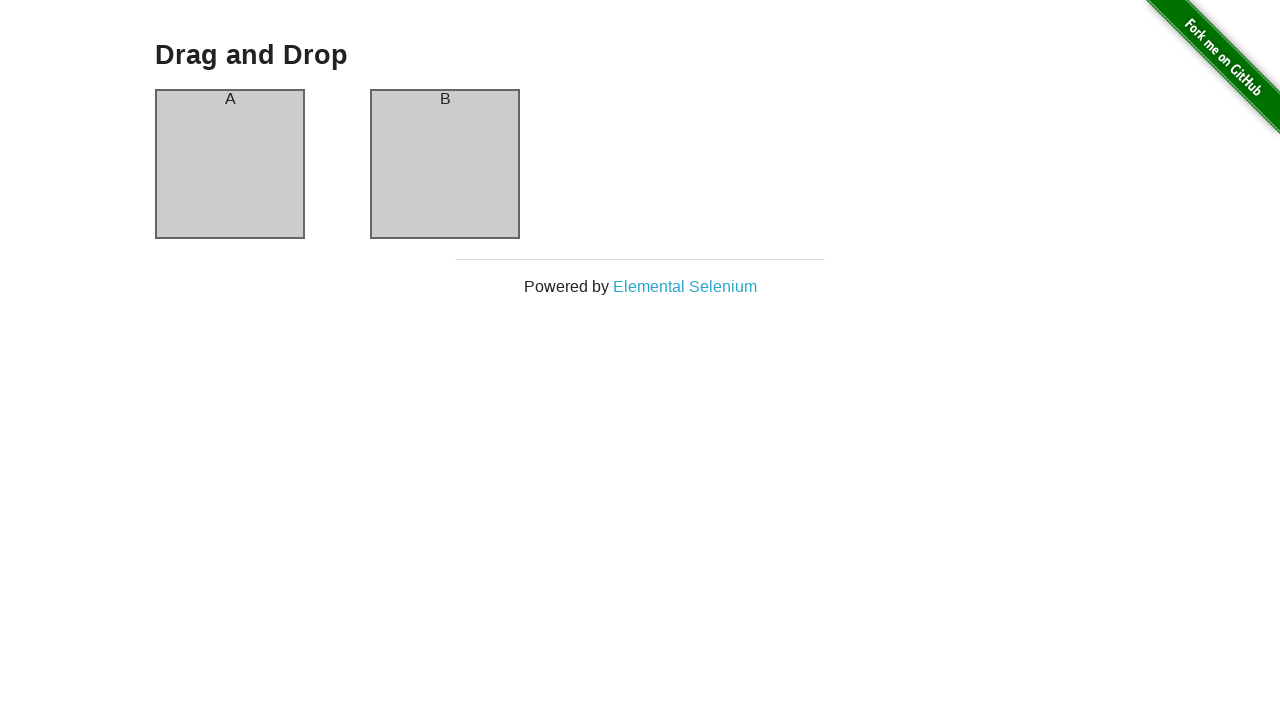

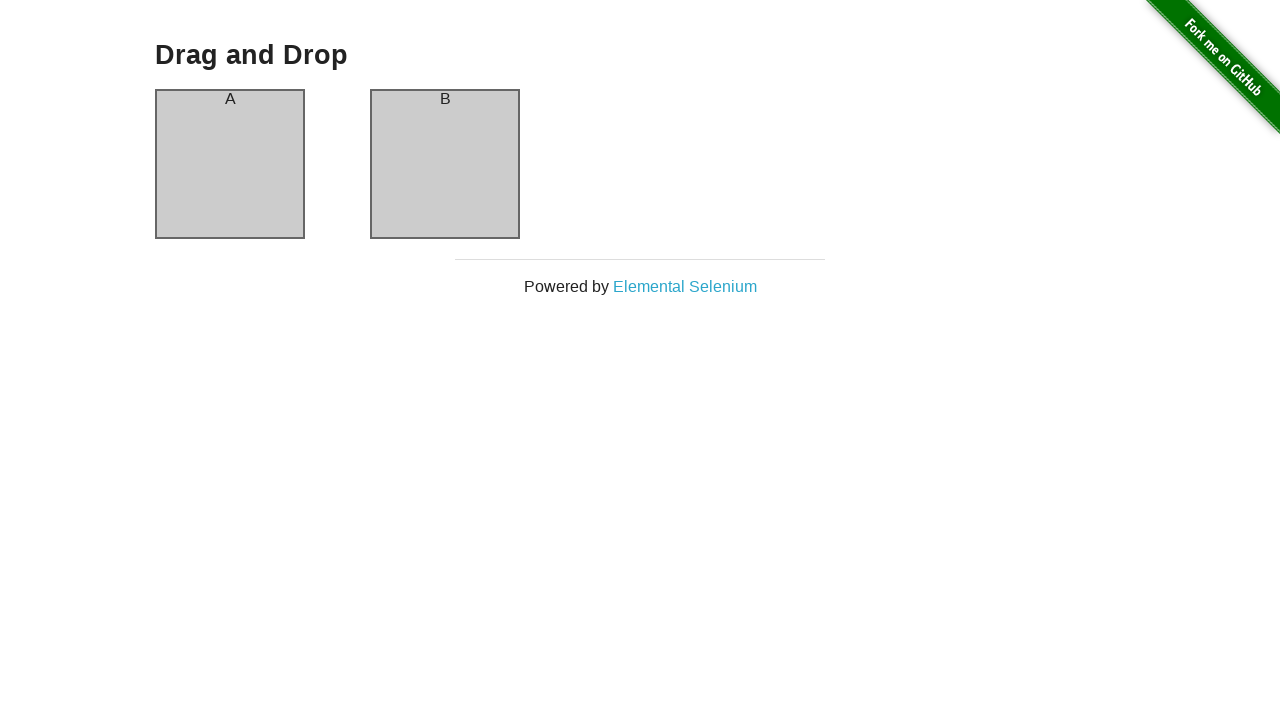